Tests dropdown functionality by selecting options using different methods (by index, by value, by visible text) and verifies the dropdown contains the expected number of options.

Starting URL: https://the-internet.herokuapp.com/dropdown

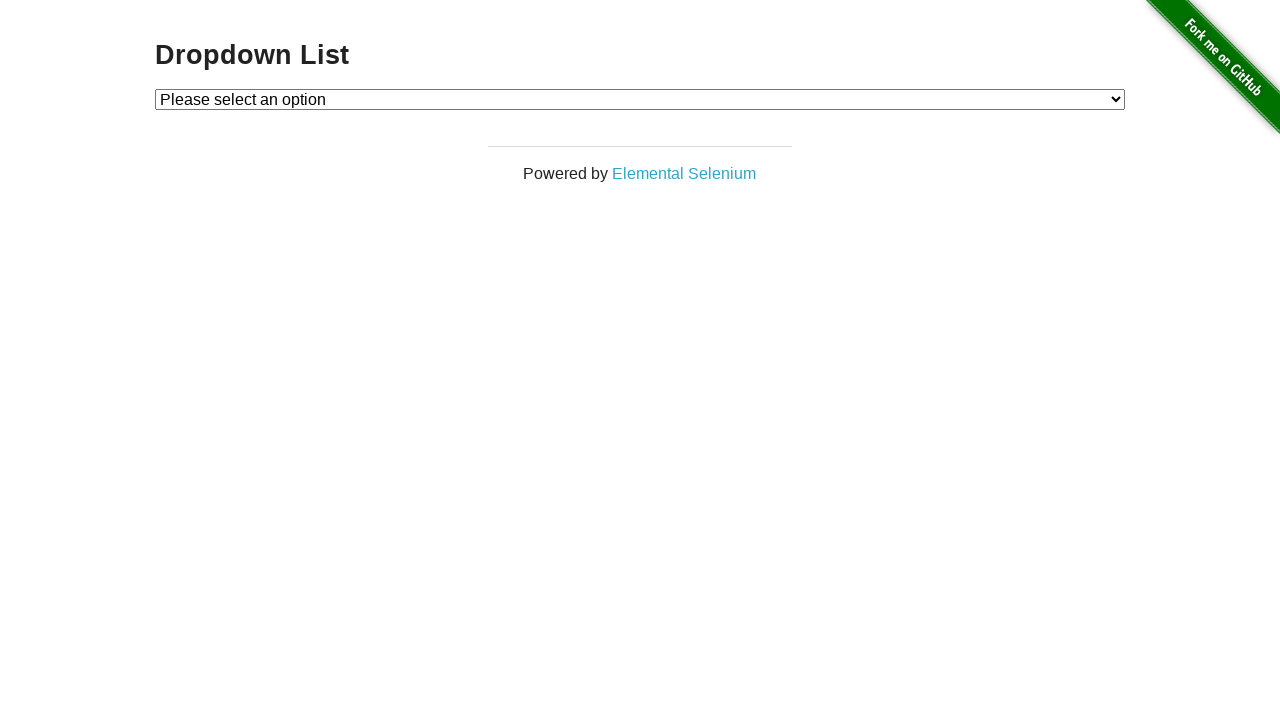

Navigated to dropdown test page
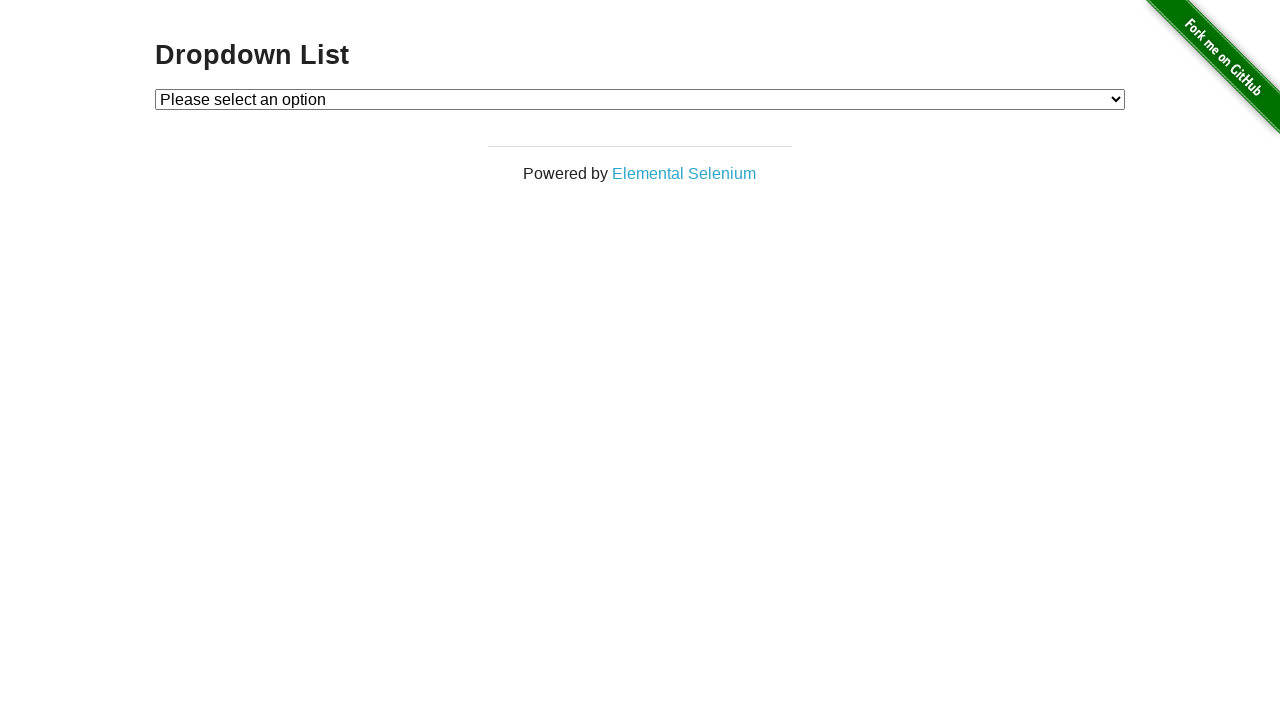

Selected Option 1 by index on #dropdown
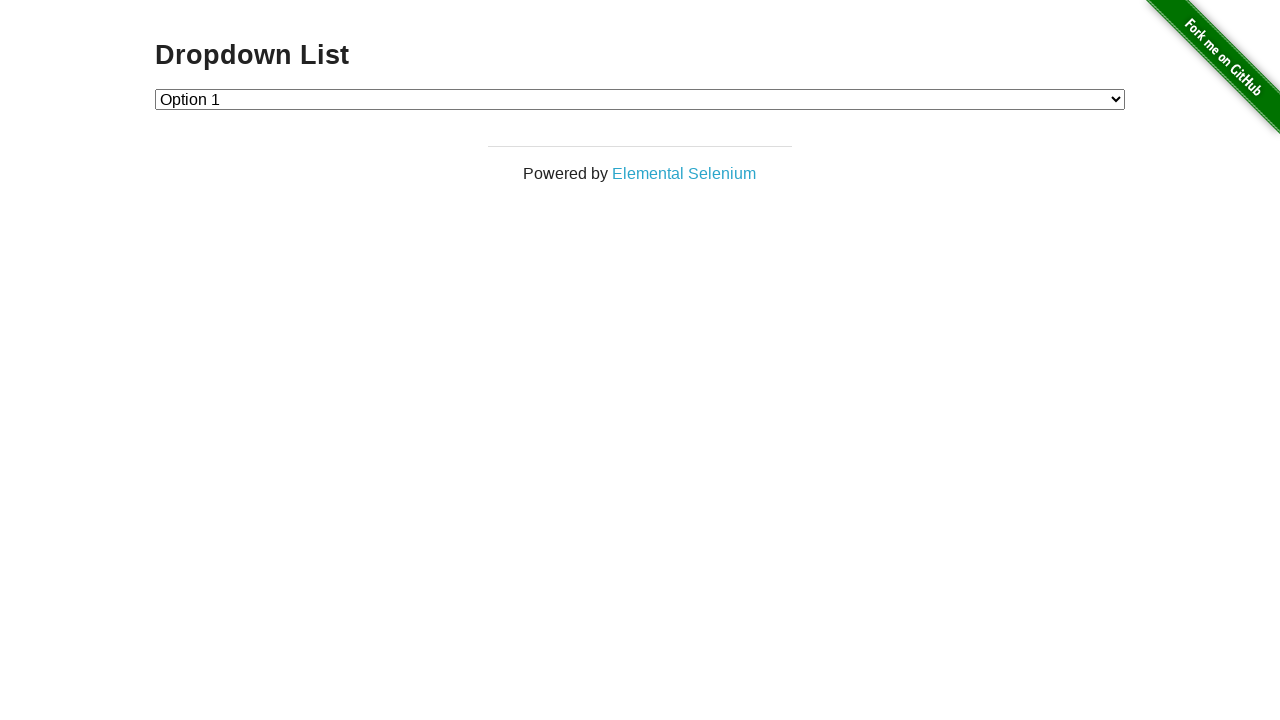

Verified selection: Option 1
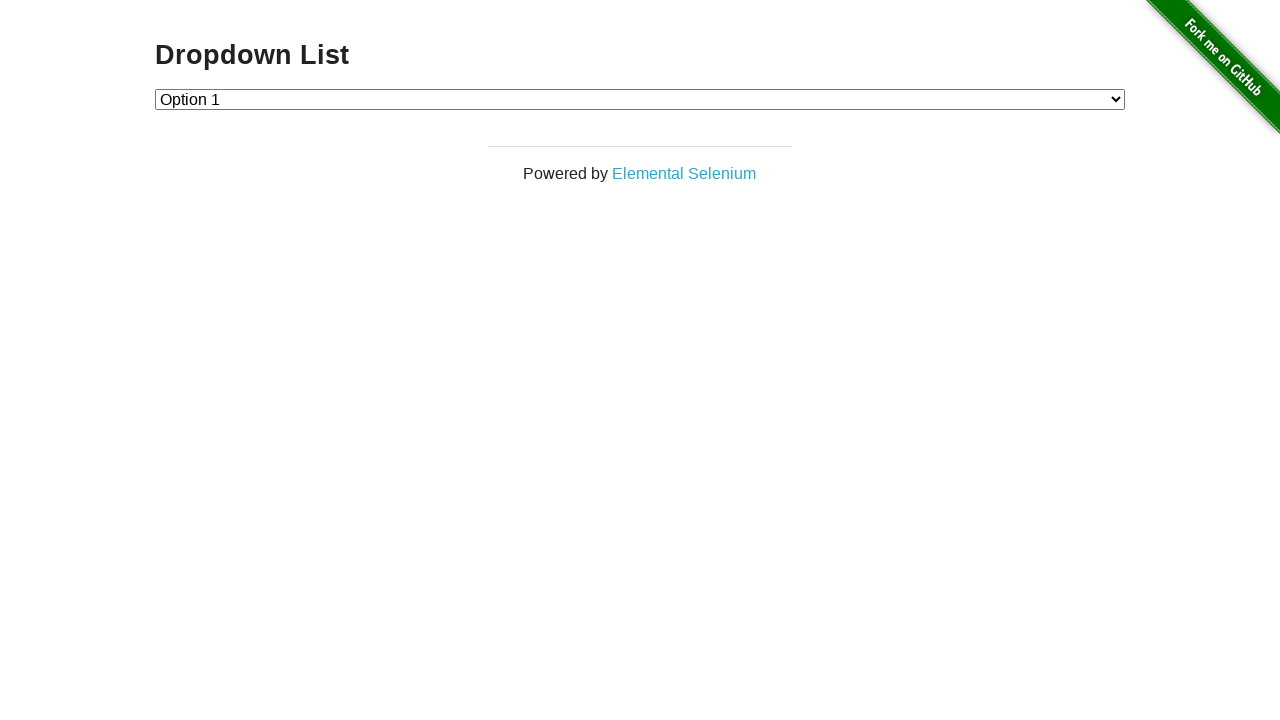

Selected Option 2 by value on #dropdown
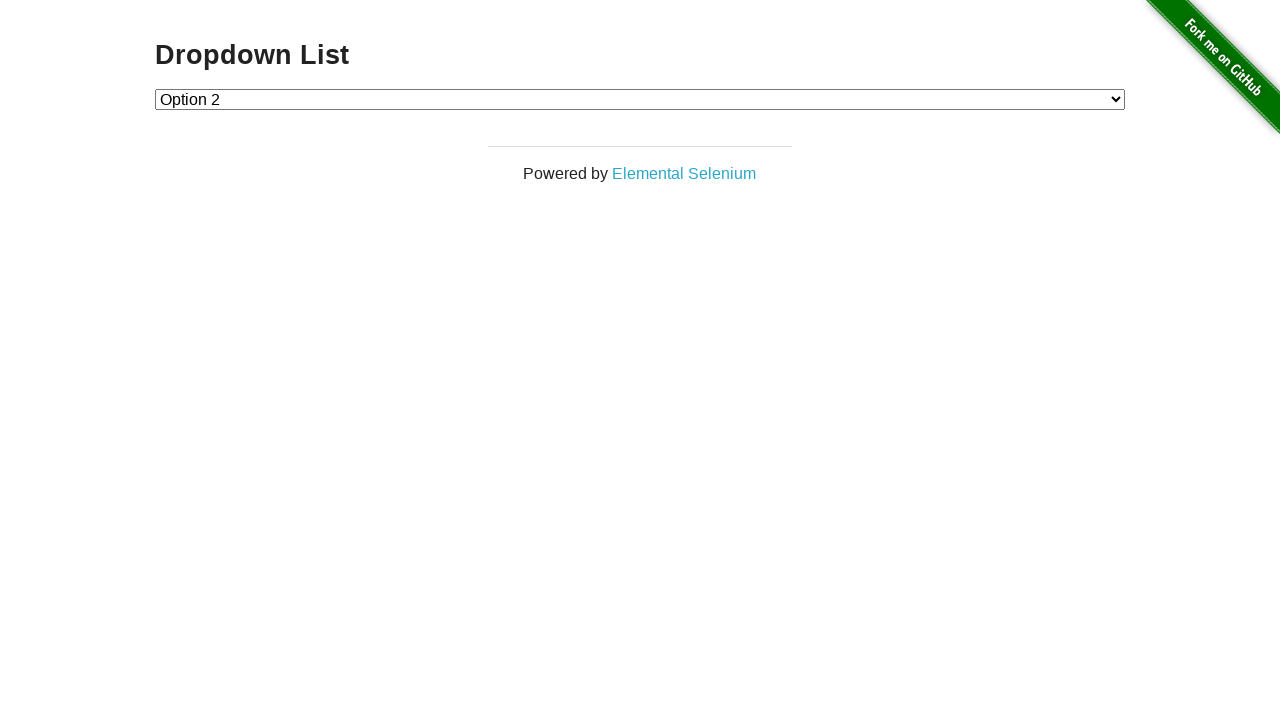

Verified selection: Option 2
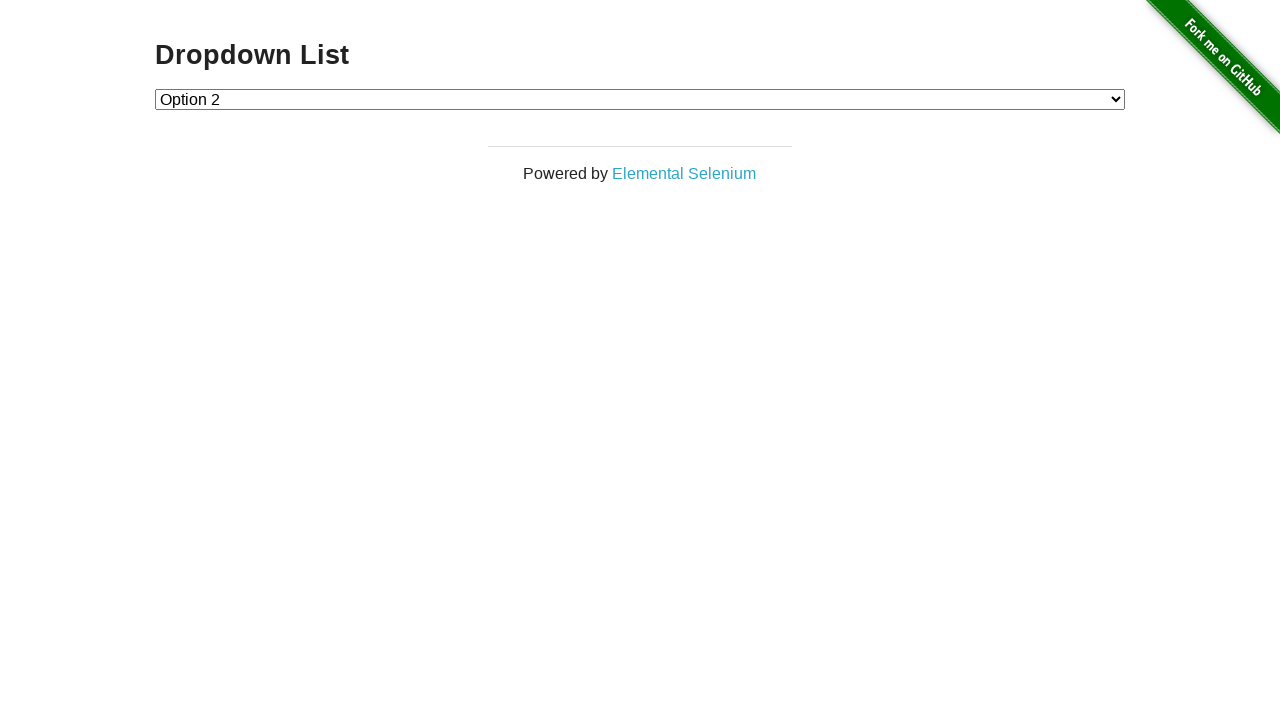

Selected Option 1 by visible text on #dropdown
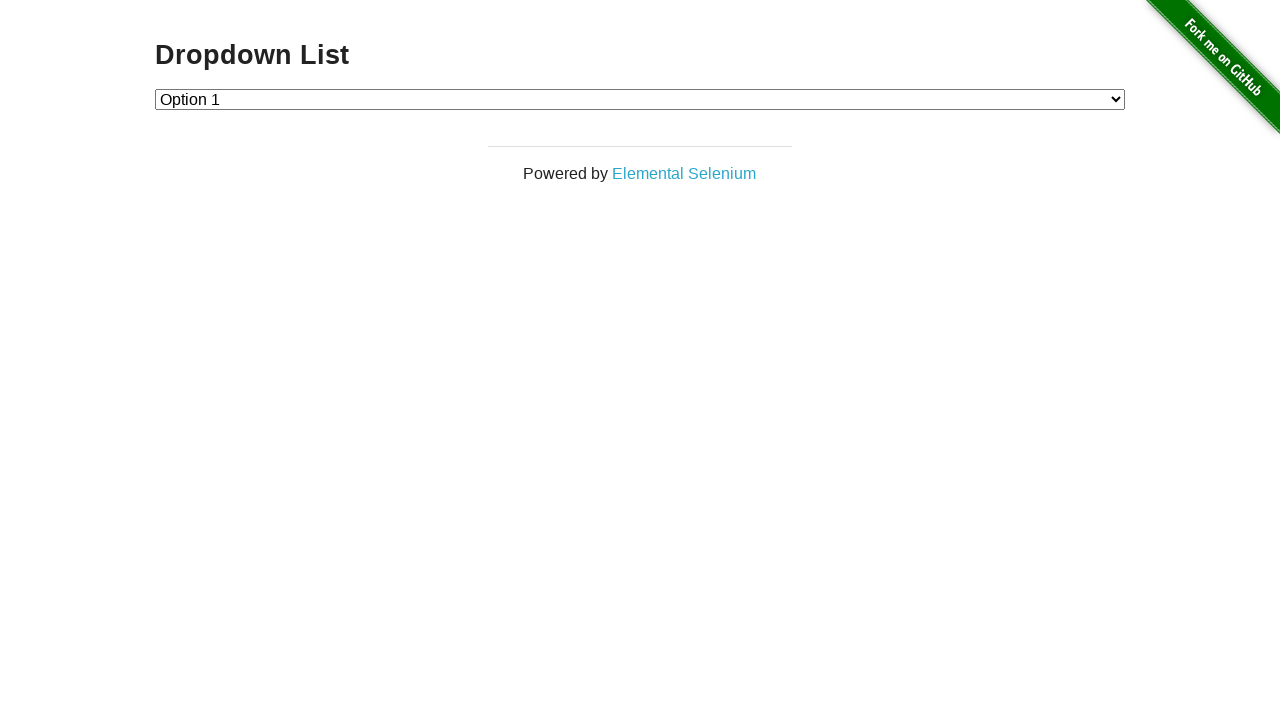

Verified selection: Option 1
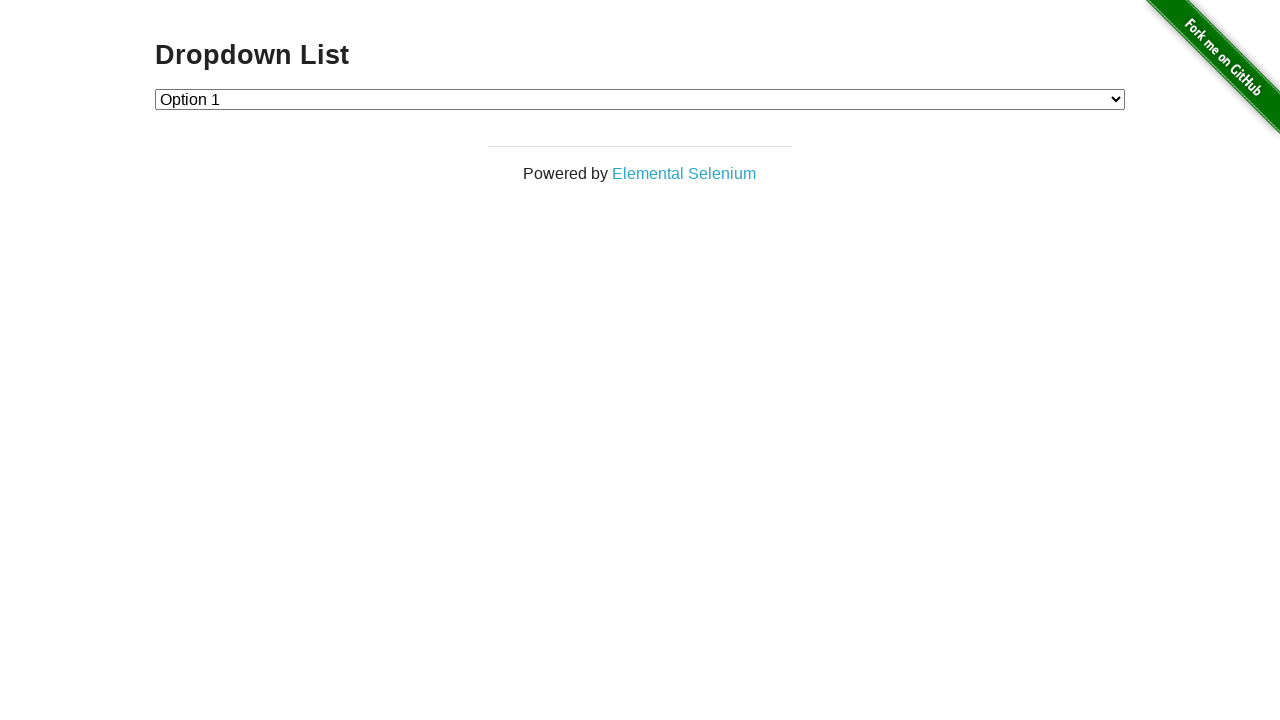

Retrieved all dropdown options
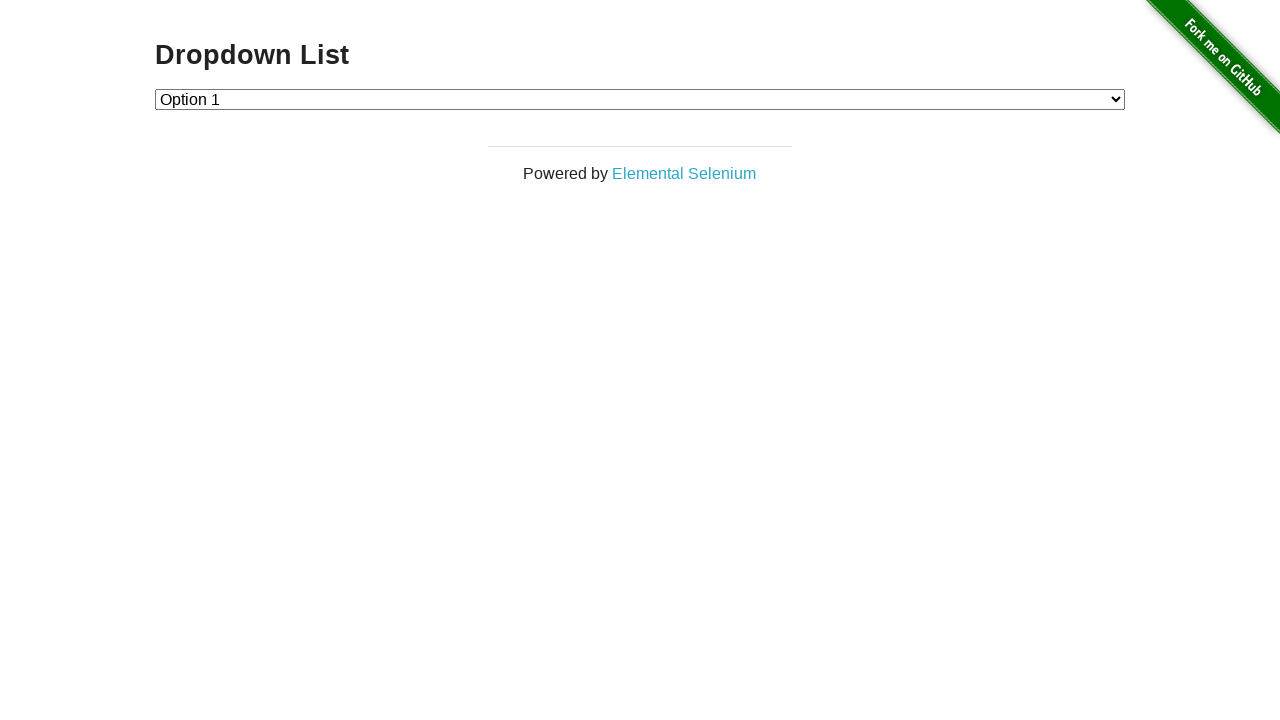

Dropdown contains 3 options instead of expected 4
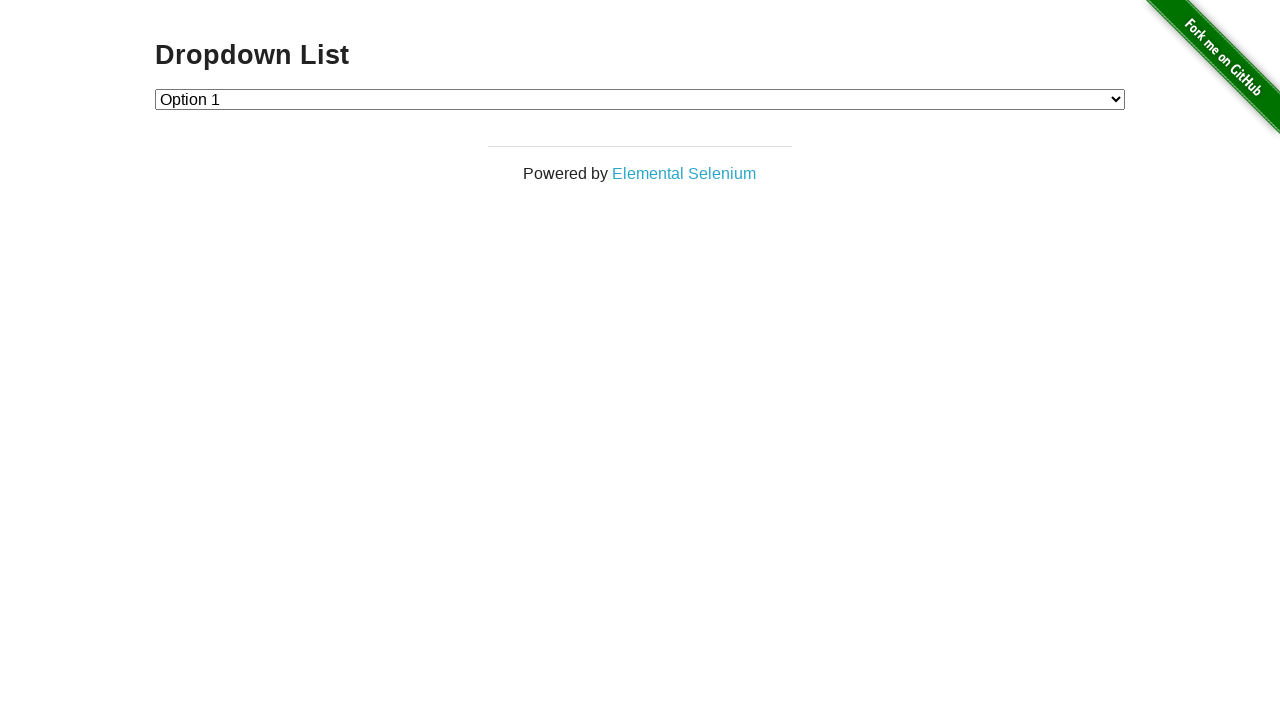

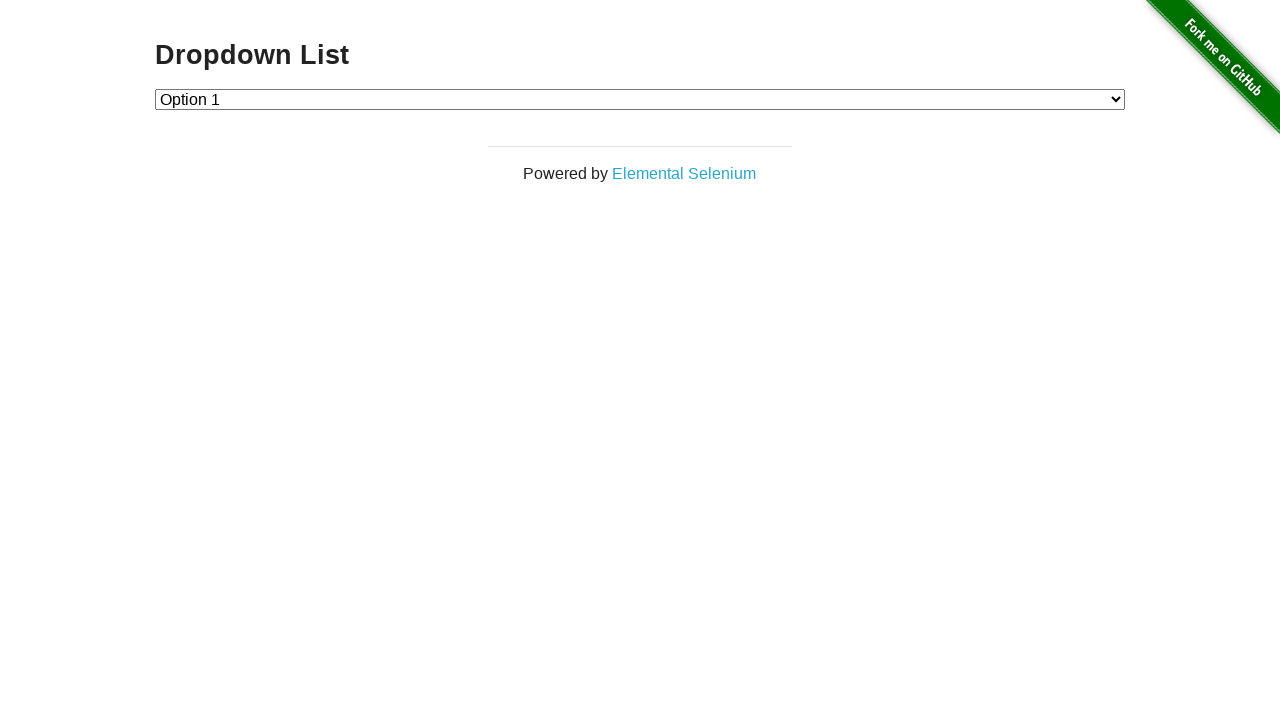